Tests a loading images page by waiting for all images to fully load and then verifying the presence of a specific image element

Starting URL: https://bonigarcia.dev/selenium-webdriver-java/loading-images.html

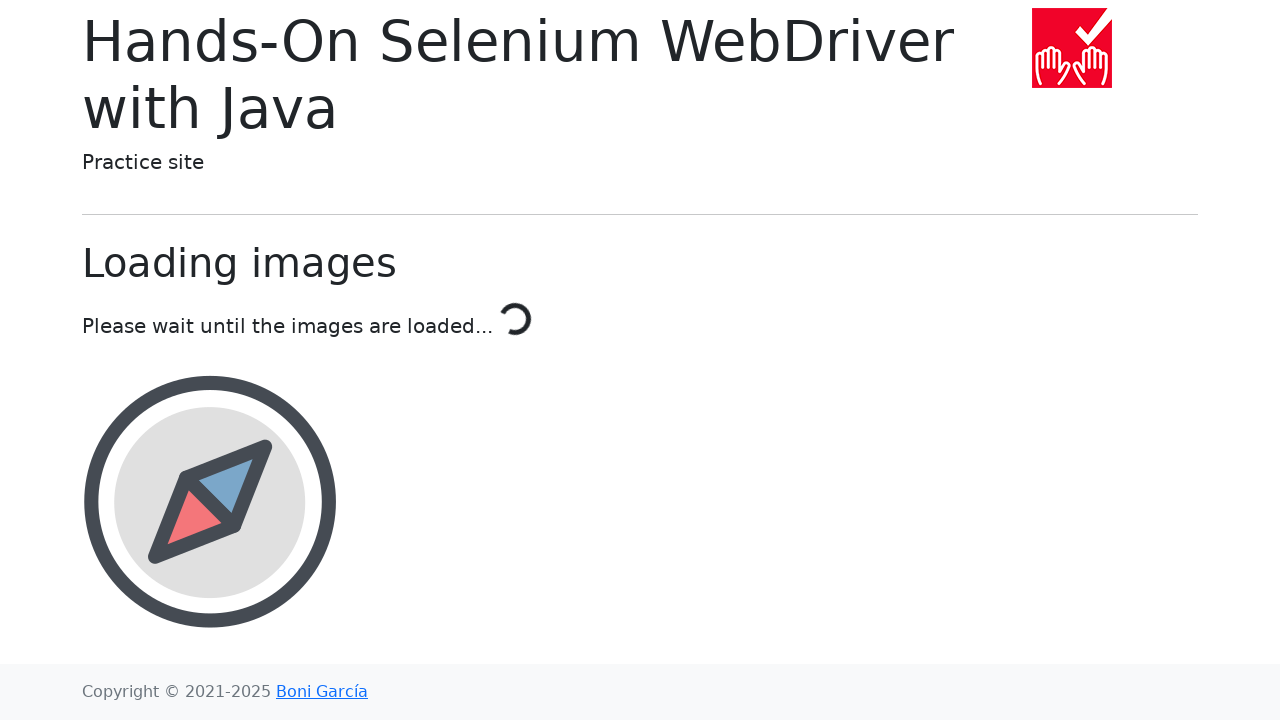

Waited for all images (compass, calendar, award, landscape) to have src attributes loaded
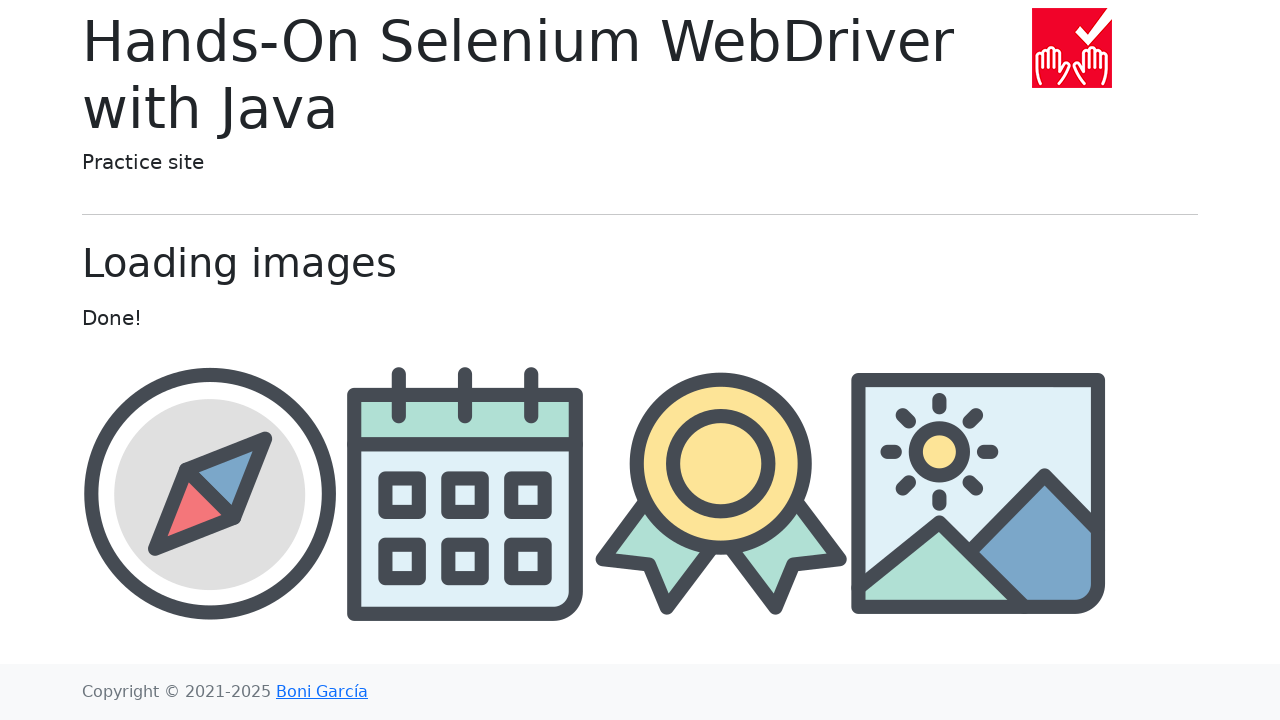

Verified all img elements are attached to the DOM
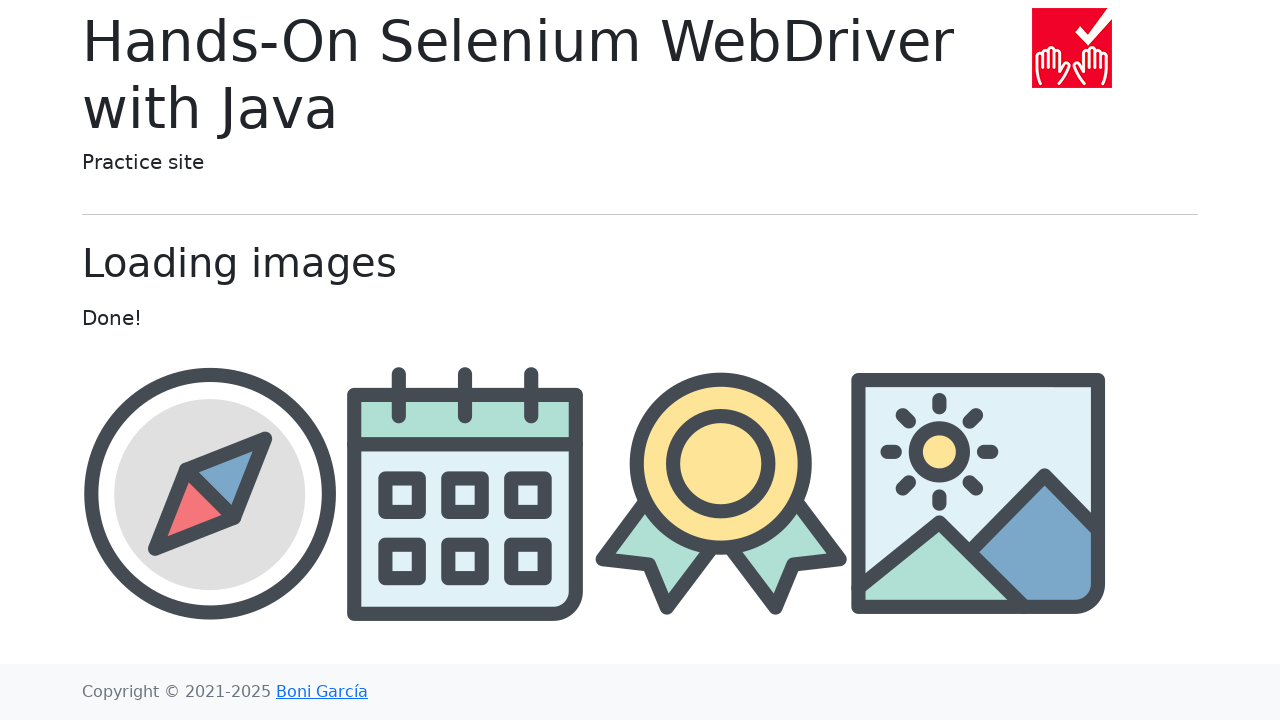

Located the award image element with ID 'award'
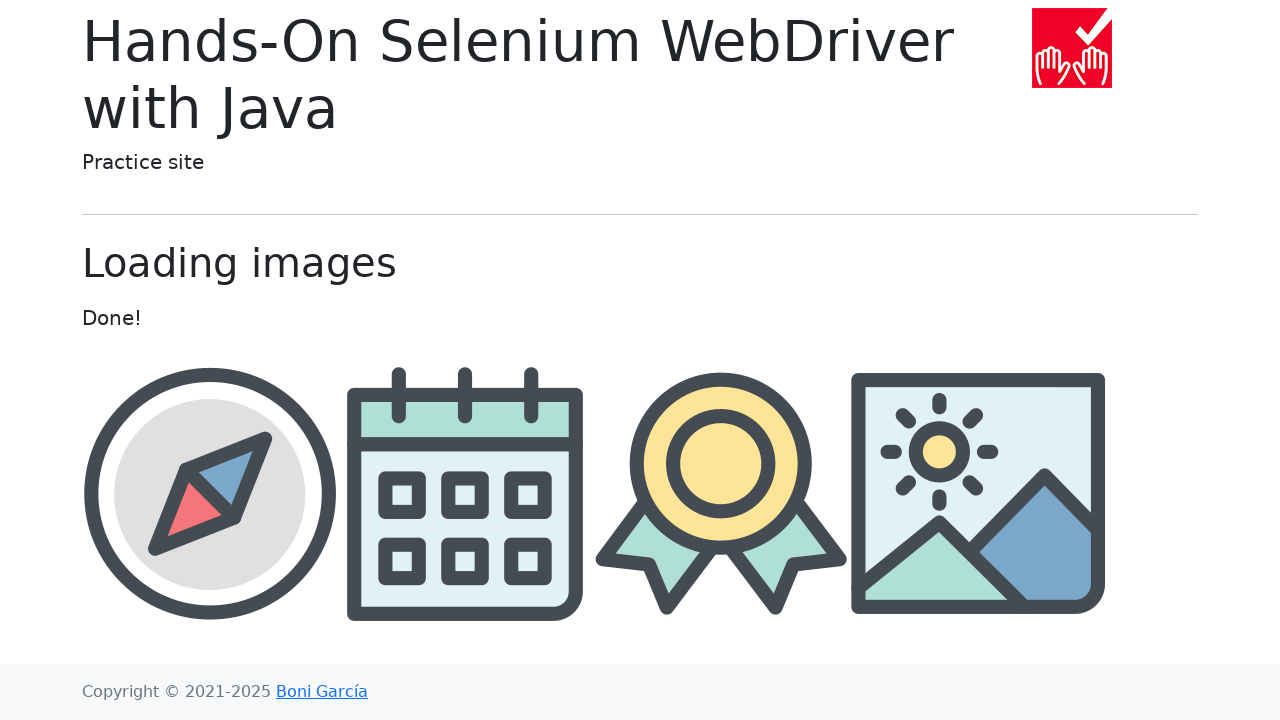

Verified the award image is visible on the page
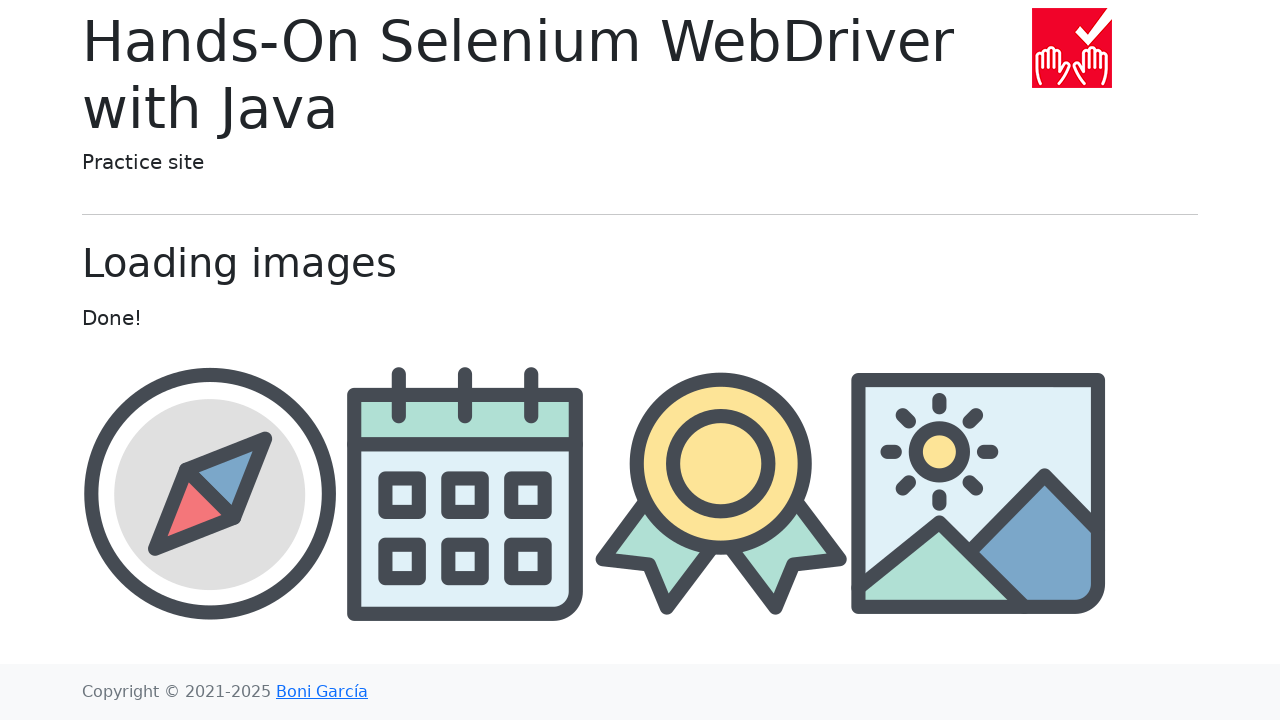

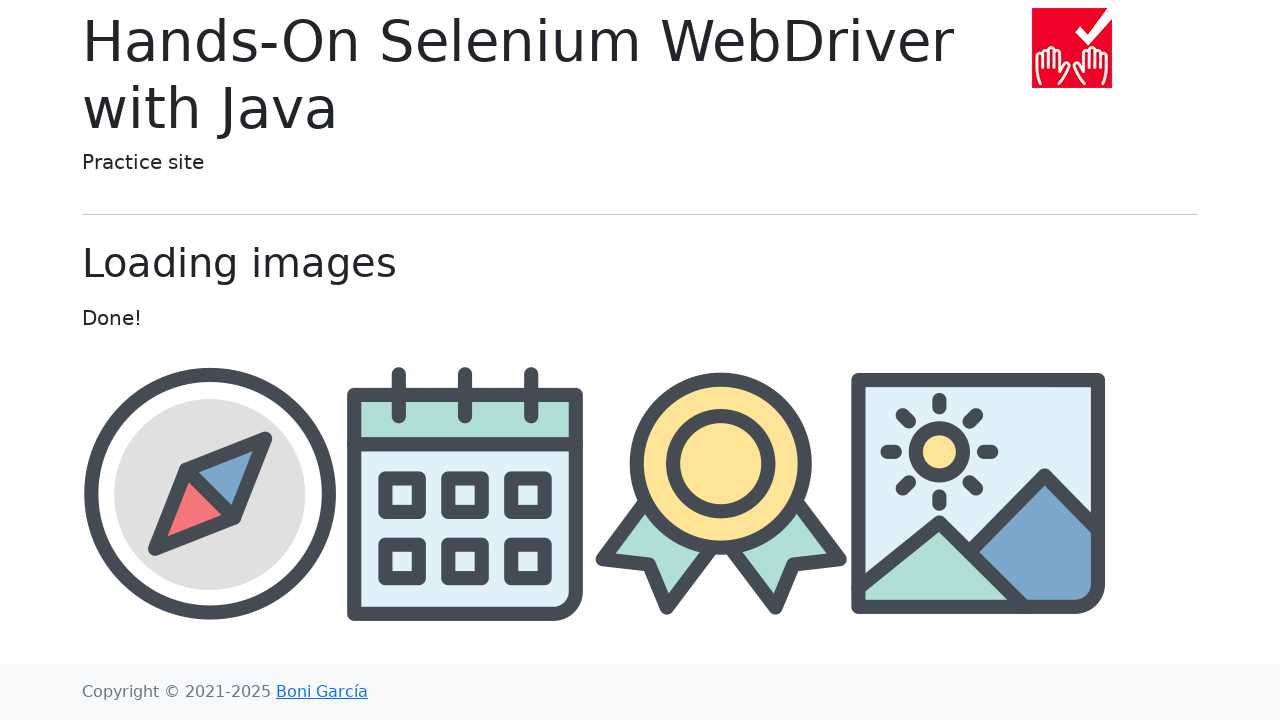